Tests the Knowledge Center menu dropdown by hovering over it and verifying the Articles submenu item appears

Starting URL: https://daviktapes.com/

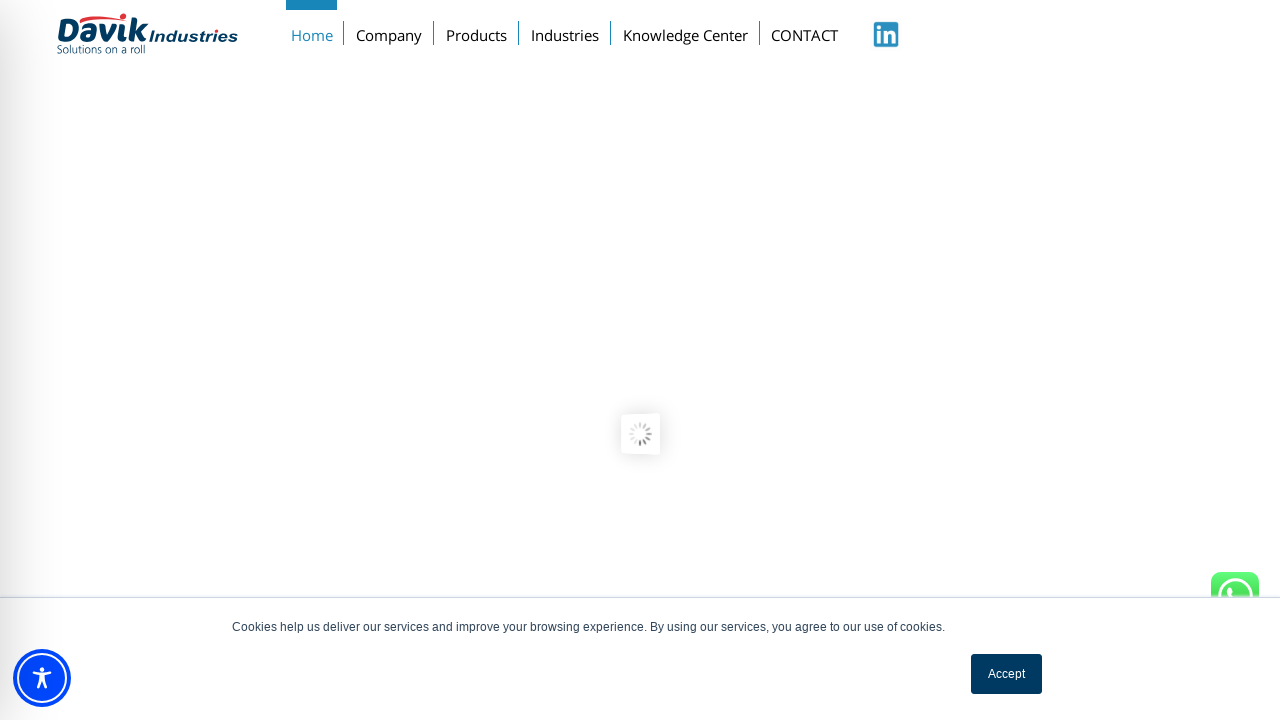

Hovered over Knowledge Center menu button at (685, 31) on #menu-item-2552
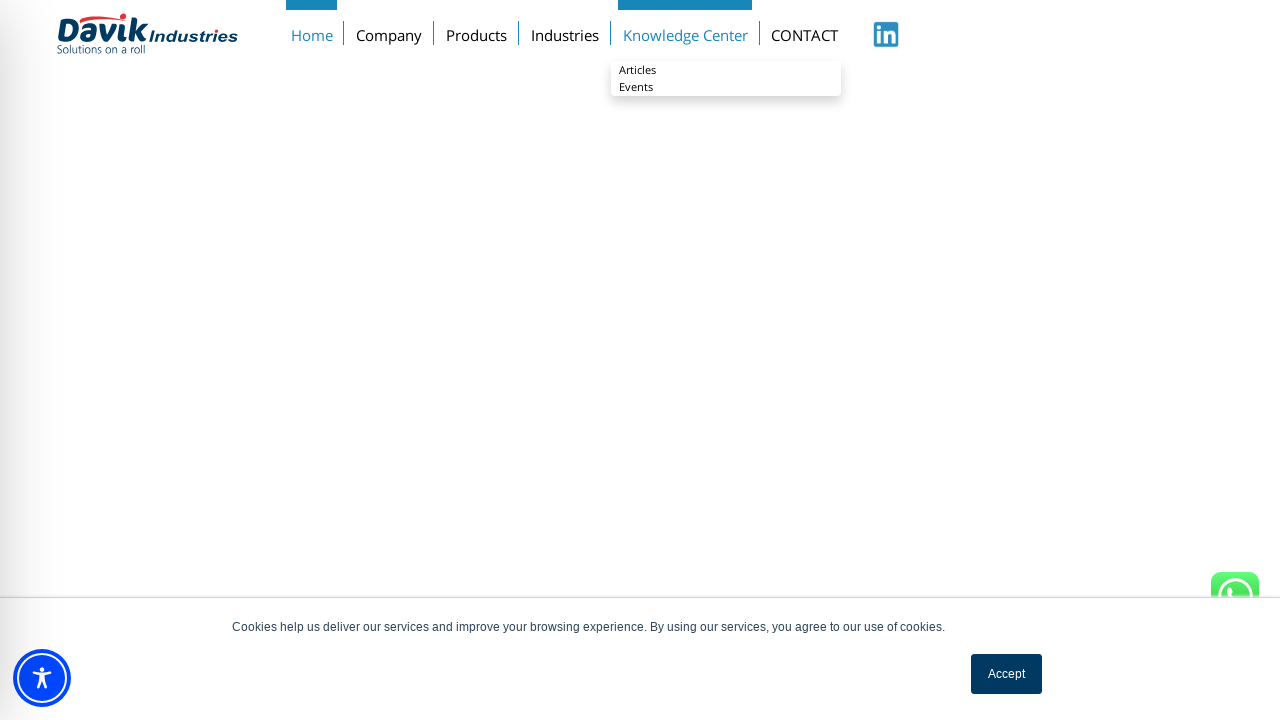

Articles submenu item appeared after hovering
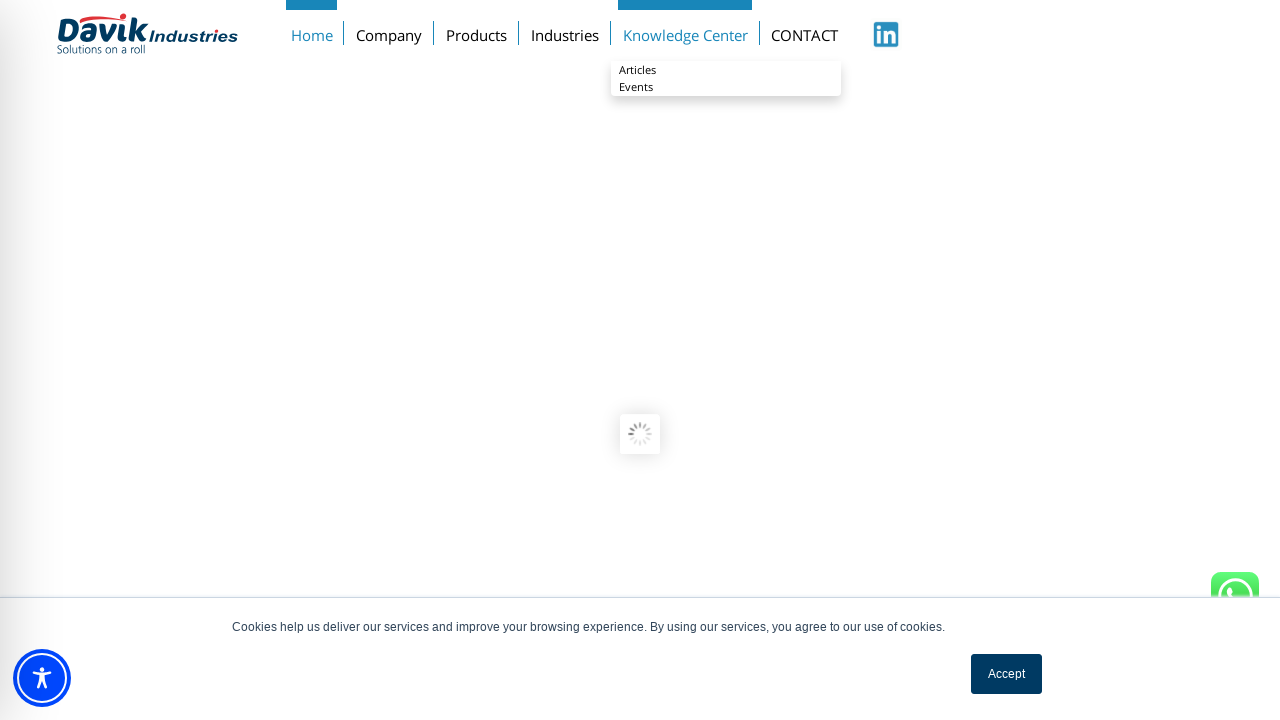

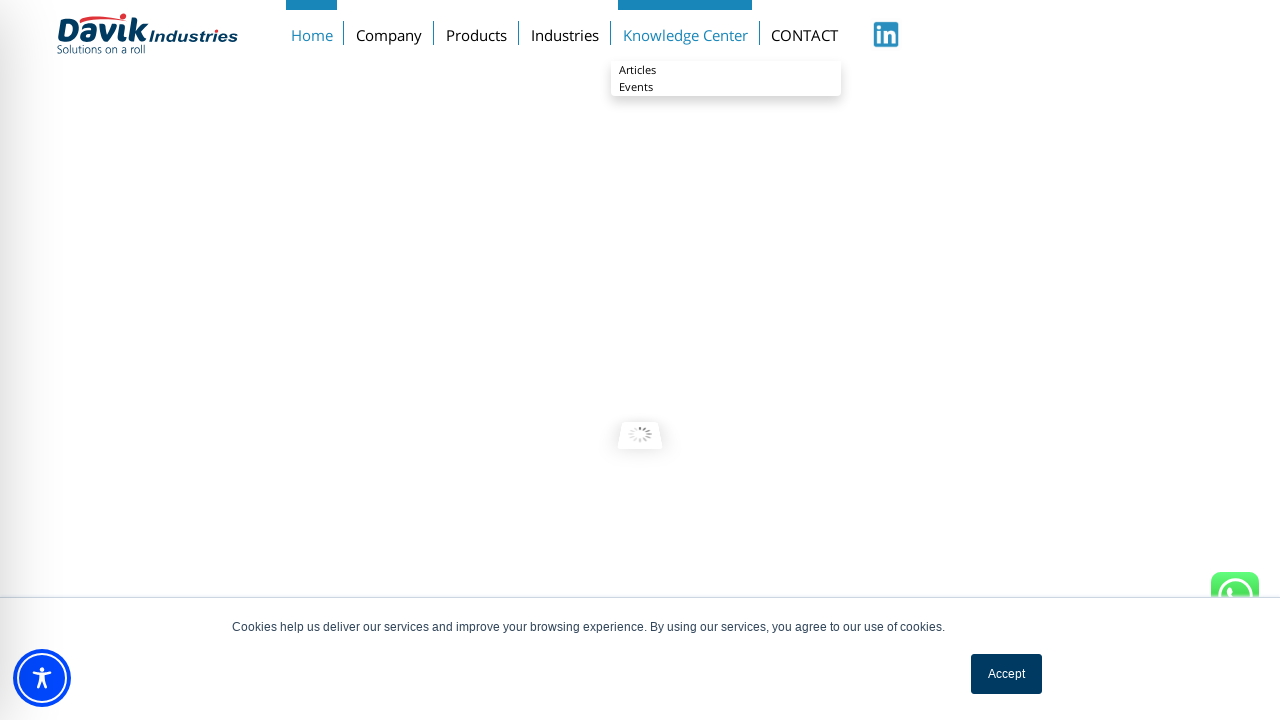